Tests a practice form by filling in name, email, password fields, checking a checkbox, selecting options from a dropdown, and submitting the form.

Starting URL: https://rahulshettyacademy.com/angularpractice/

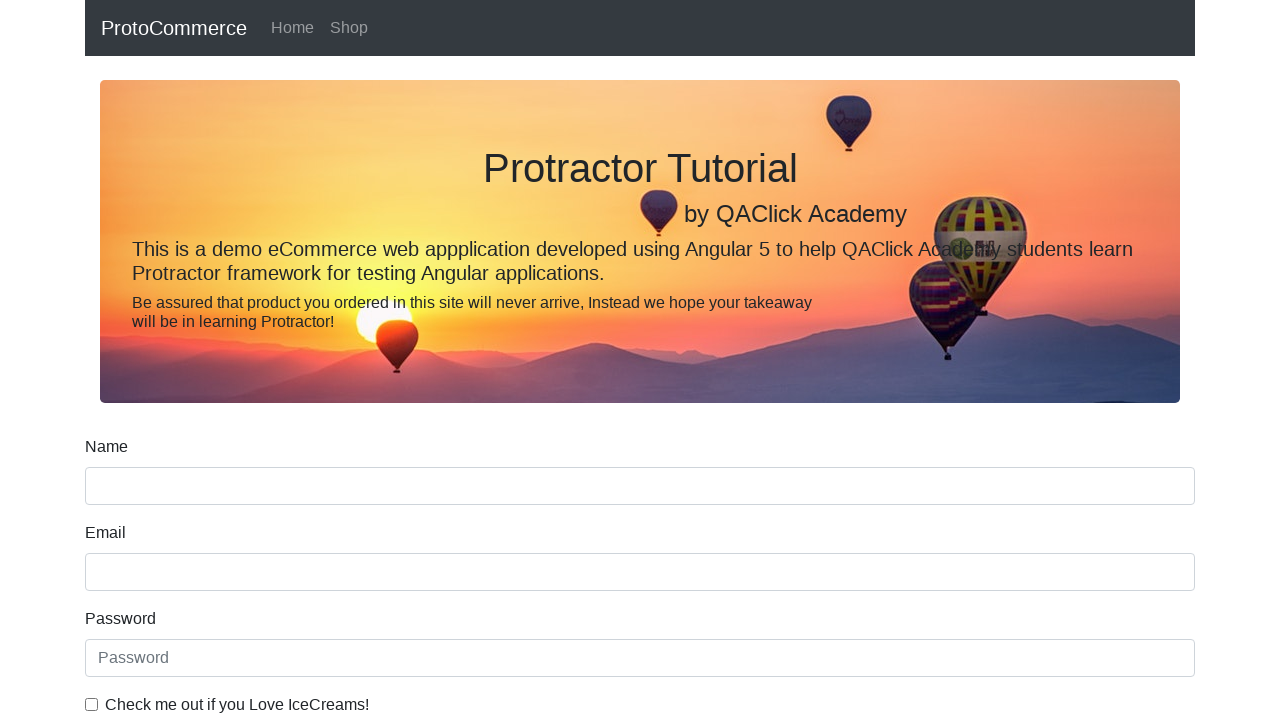

Filled name field with 'shubham tripathi' on input[name='name']
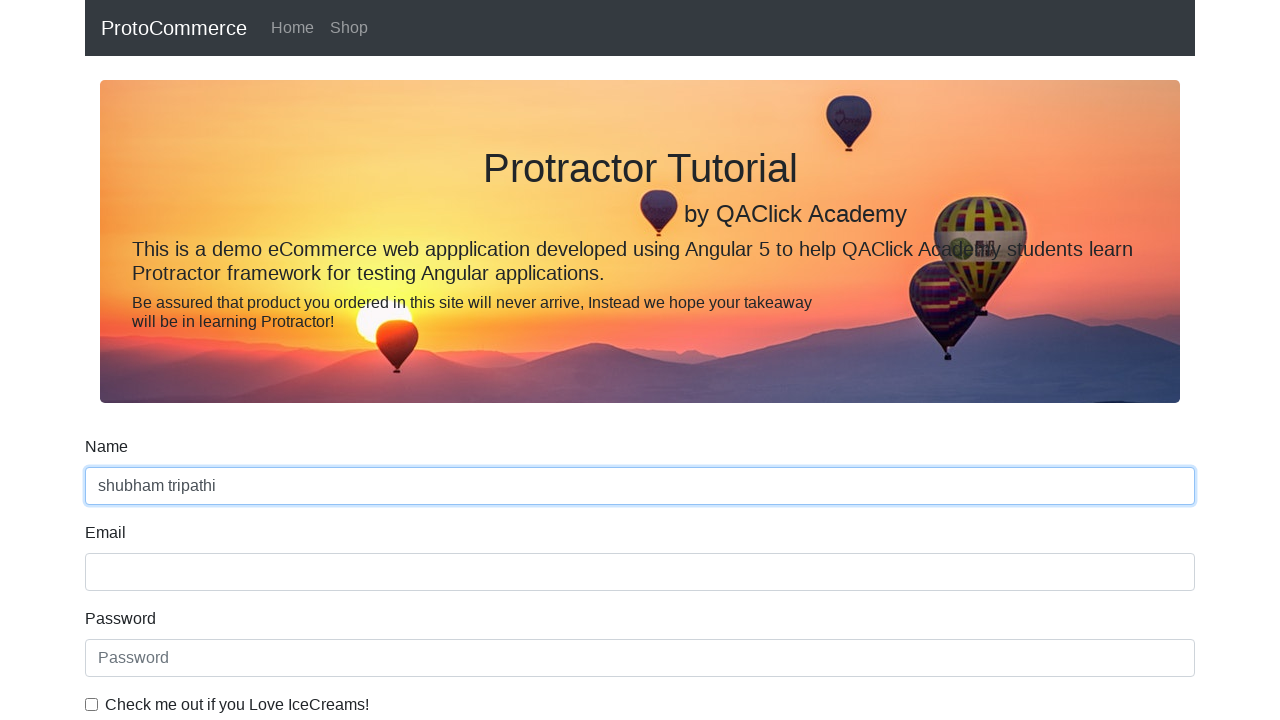

Filled email field with 'abc@gmail.com' on input[name='email']
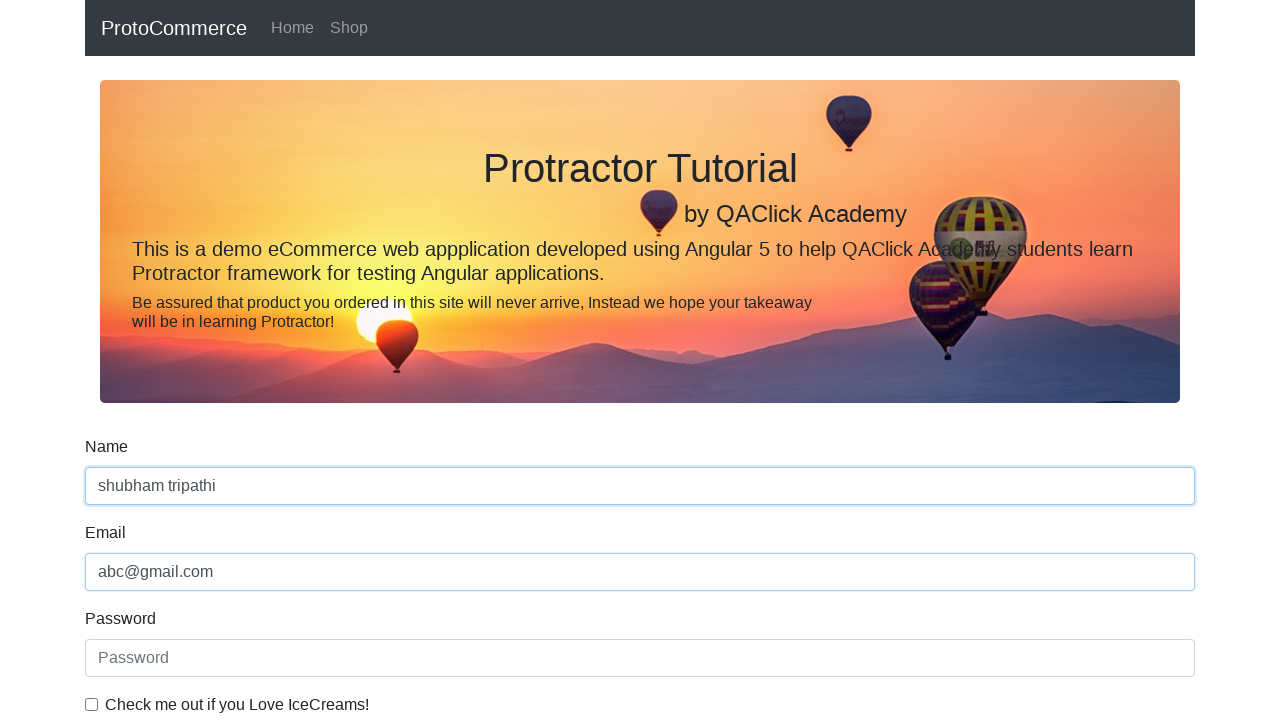

Filled password field with '1234567' on #exampleInputPassword1
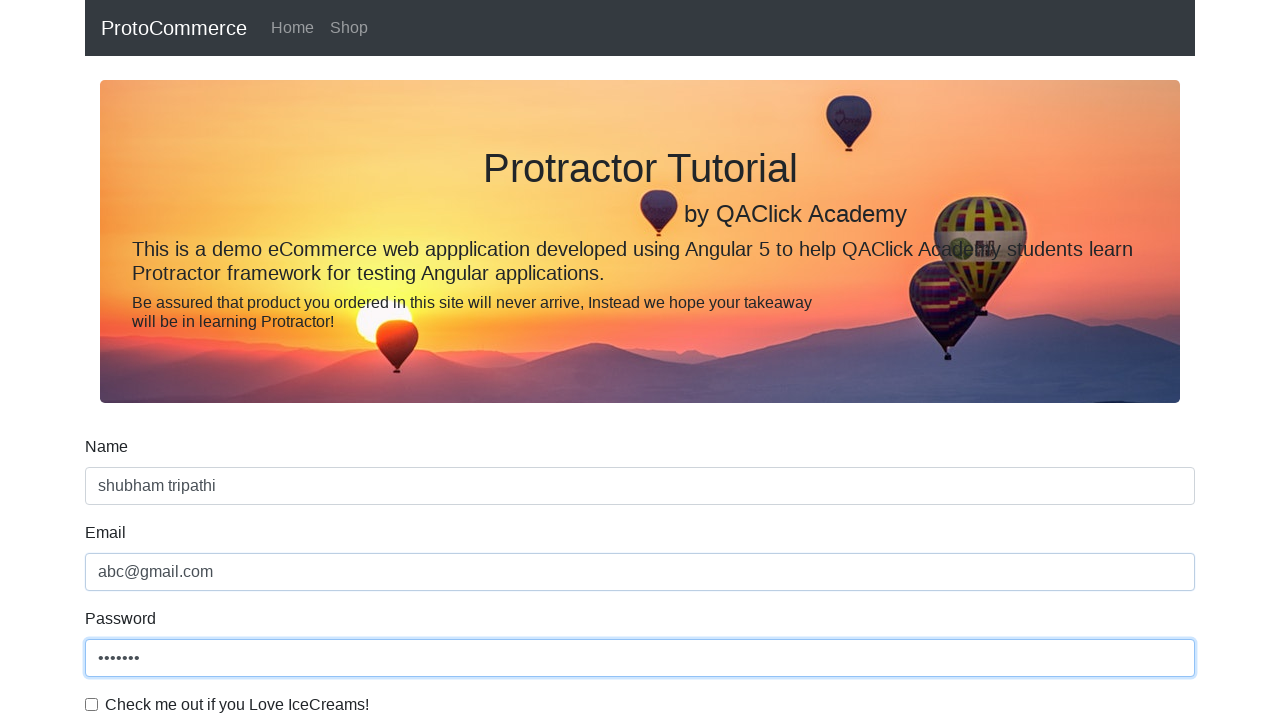

Checked the checkbox at (92, 704) on #exampleCheck1
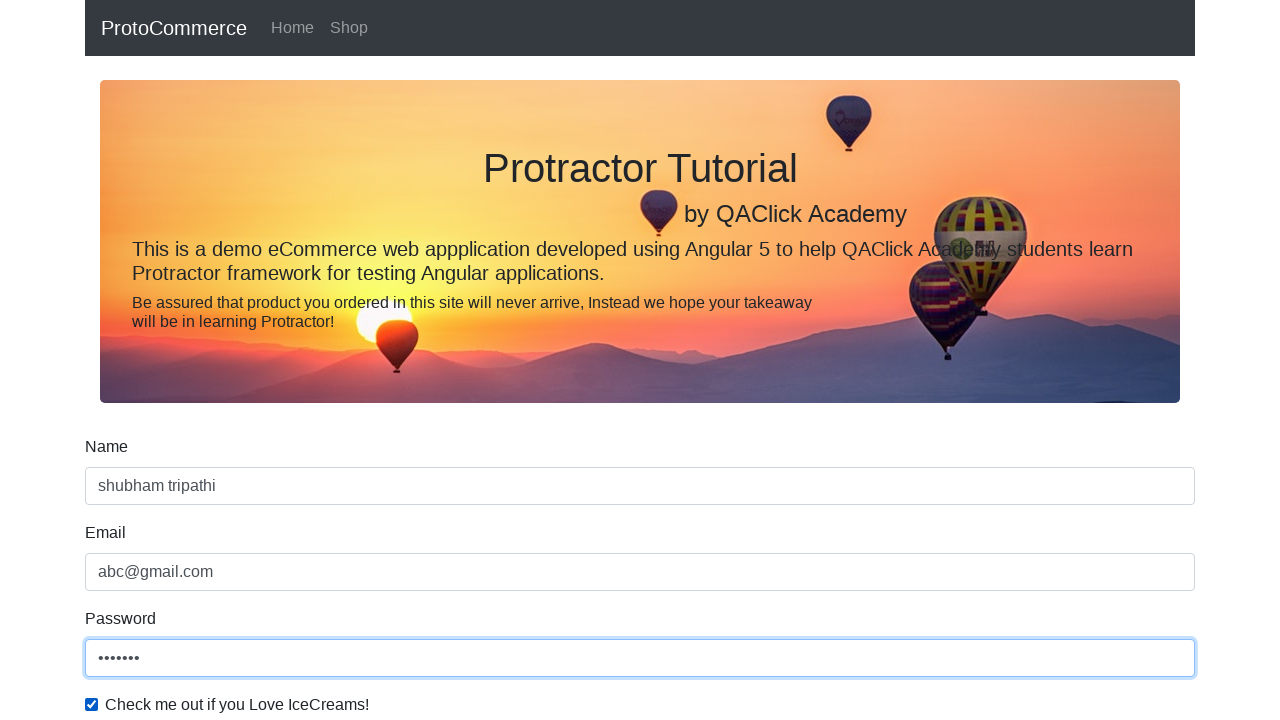

Selected option at index 1 from dropdown on #exampleFormControlSelect1
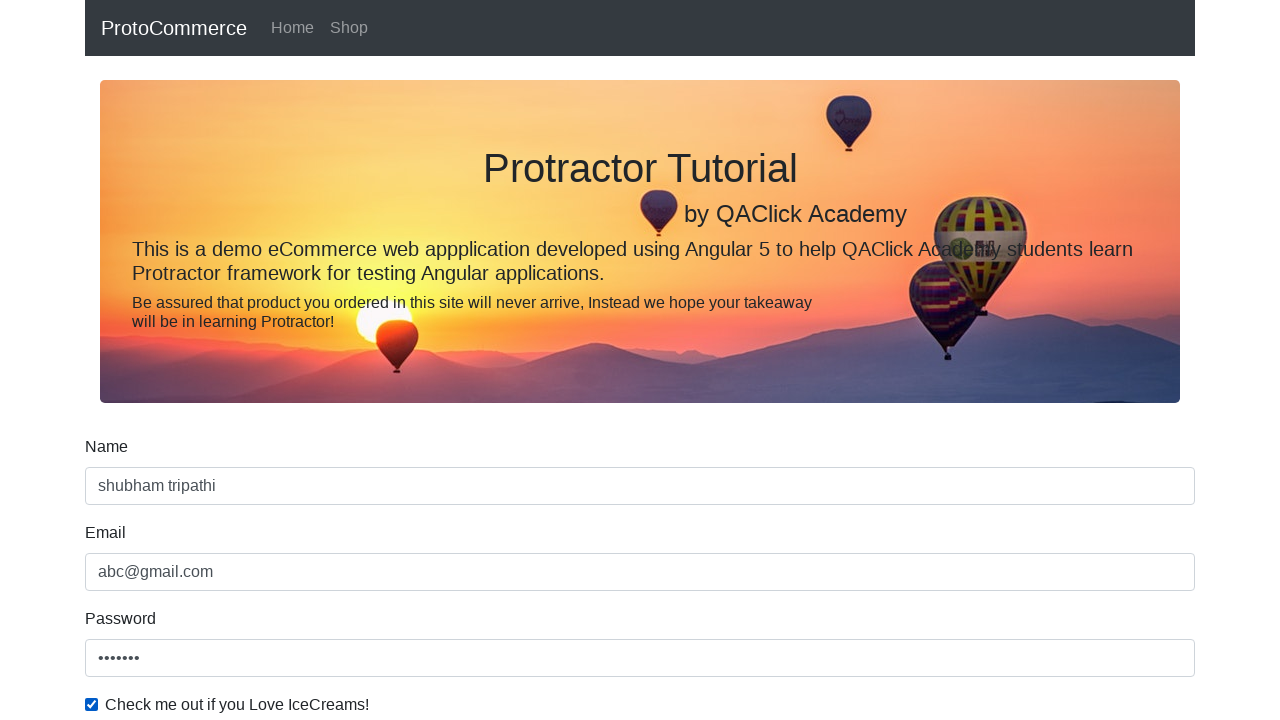

Selected 'Female' from dropdown on #exampleFormControlSelect1
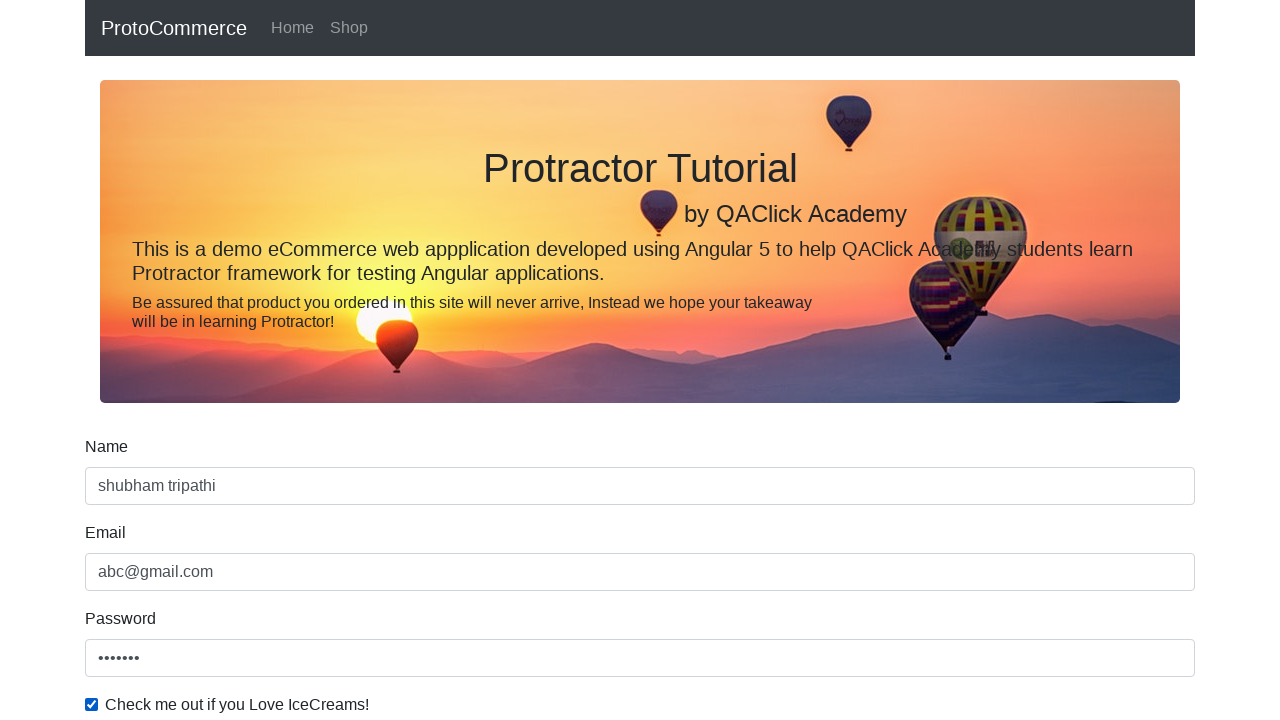

Clicked submit button to submit the form at (123, 491) on input[value='Submit']
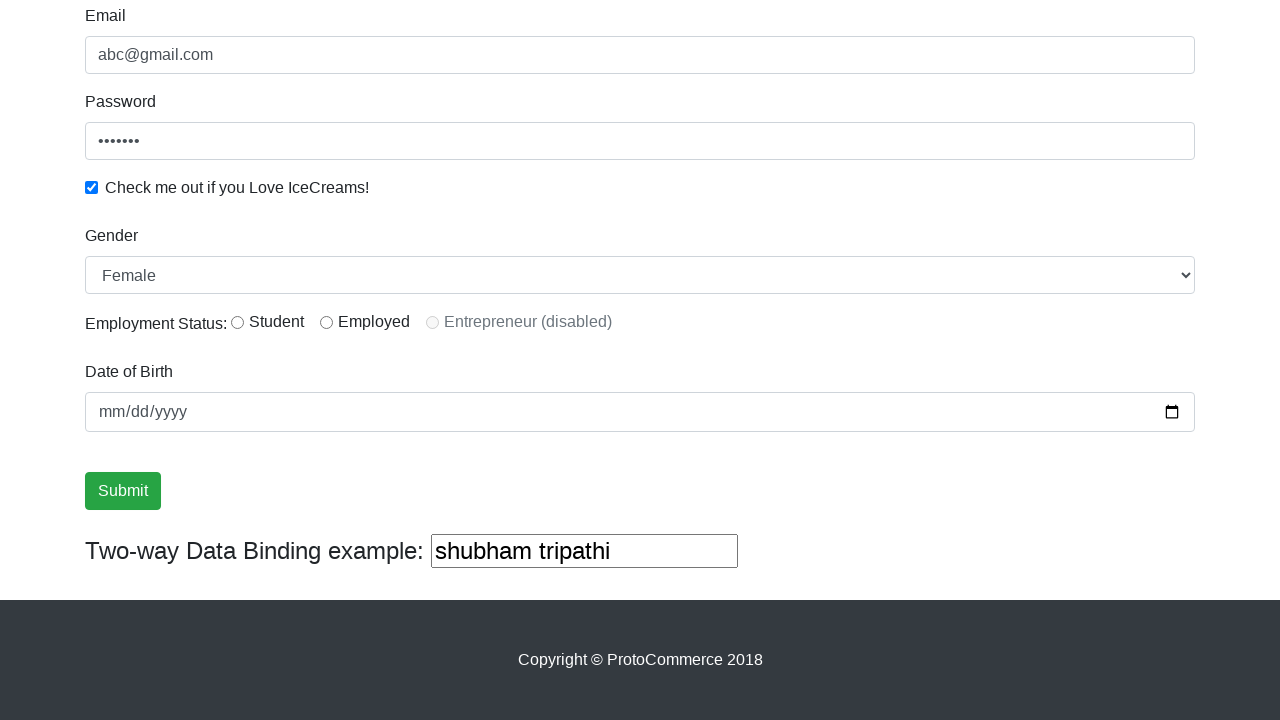

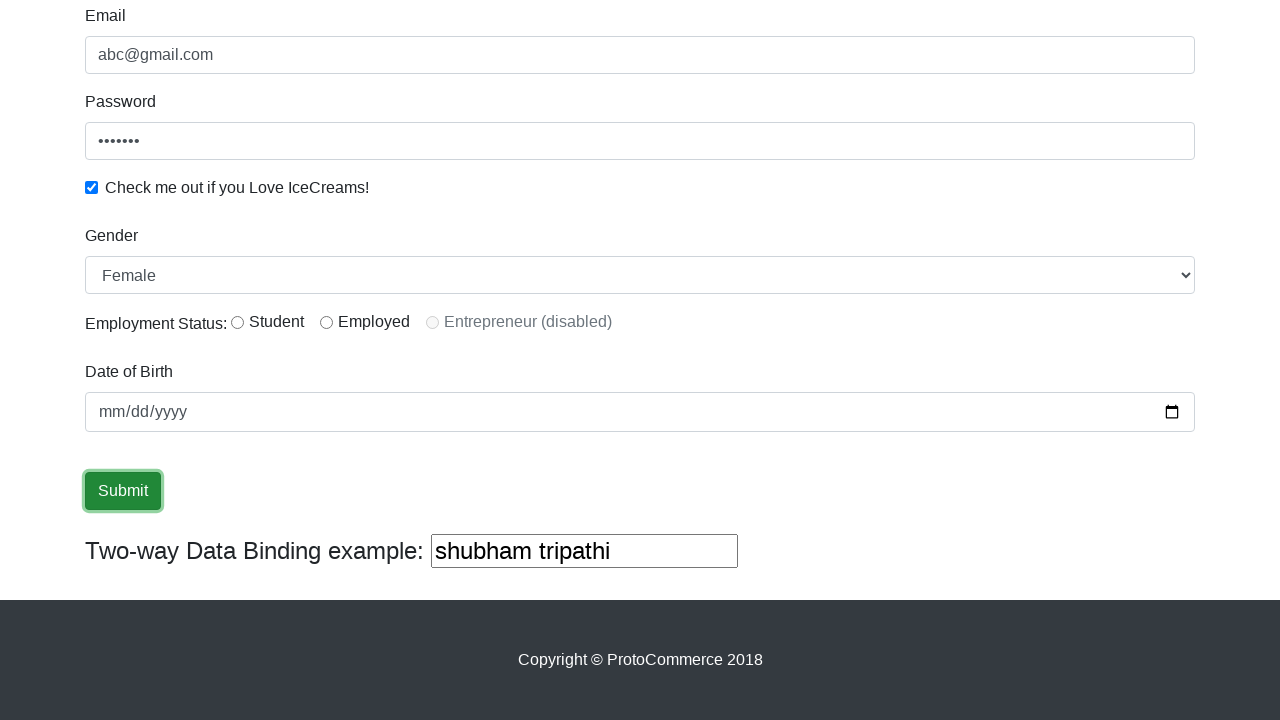